Tests triangle classification with sides 6, 6, 6 (equilateral triangle) and verifies the result

Starting URL: https://testpages.eviltester.com/styled/apps/triangle/triangle001.html

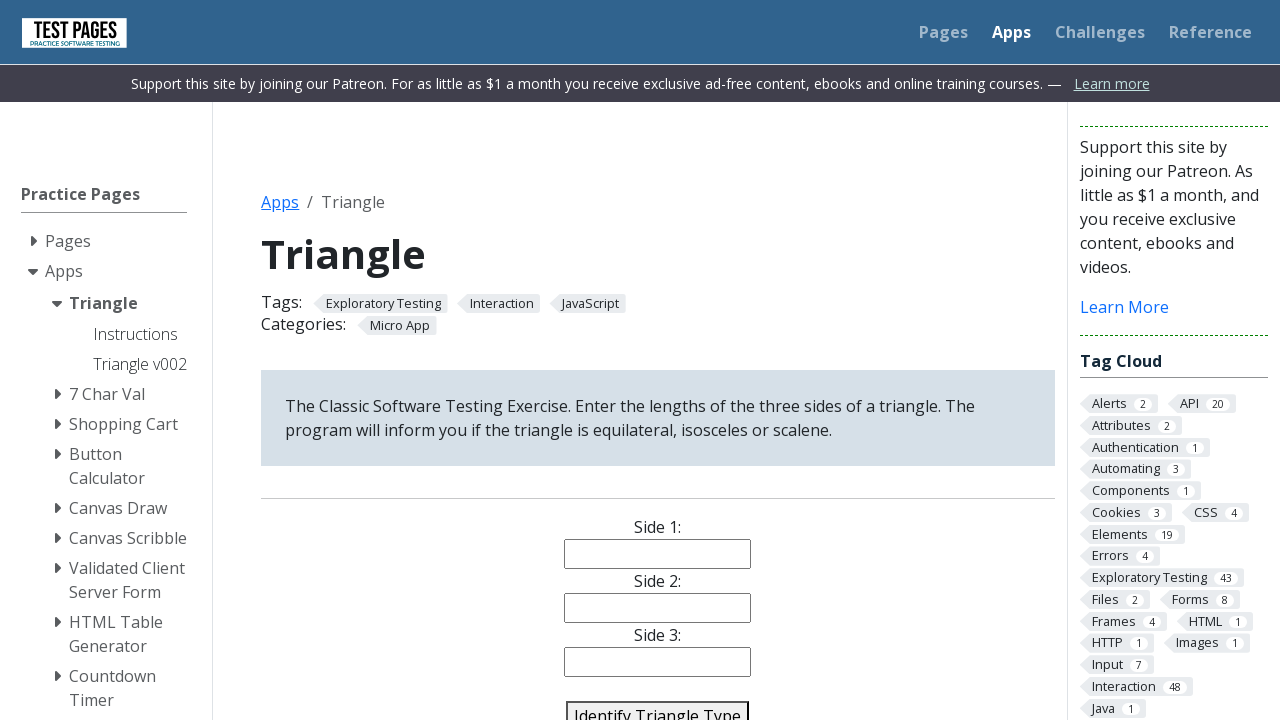

Filled side1 input with value '6' on input[name='side1']
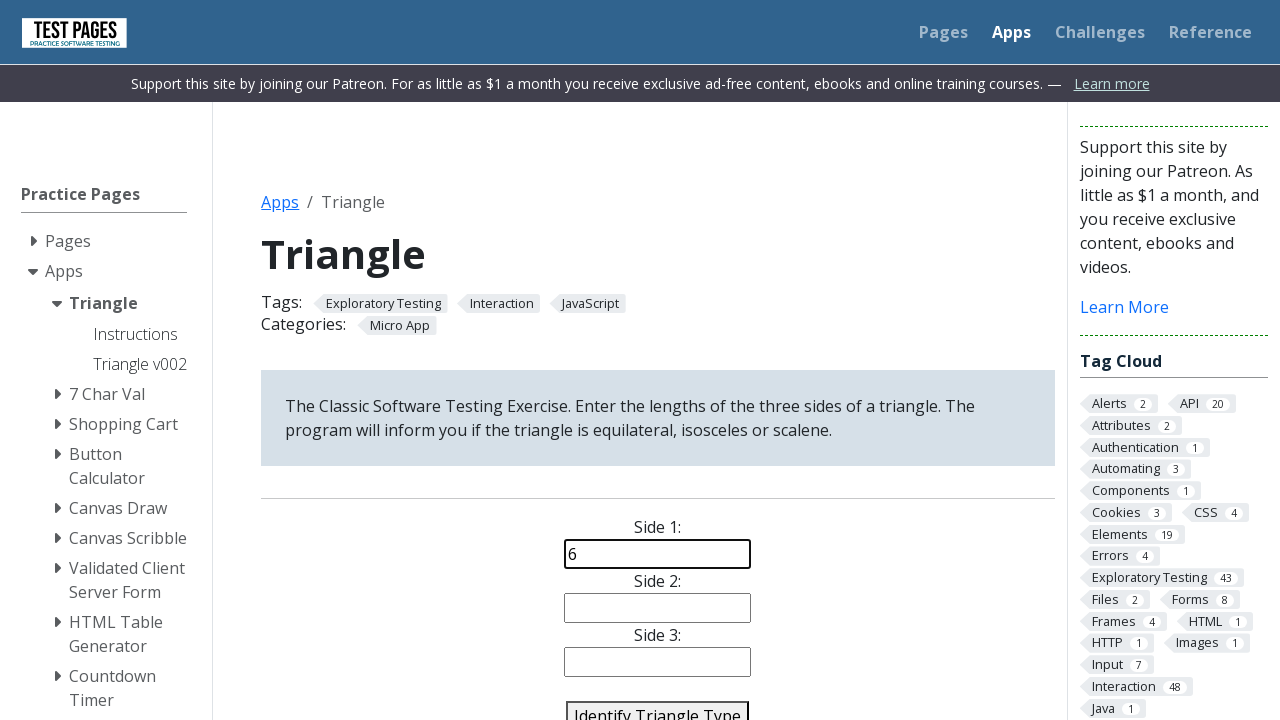

Filled side2 input with value '6' on input[name='side2']
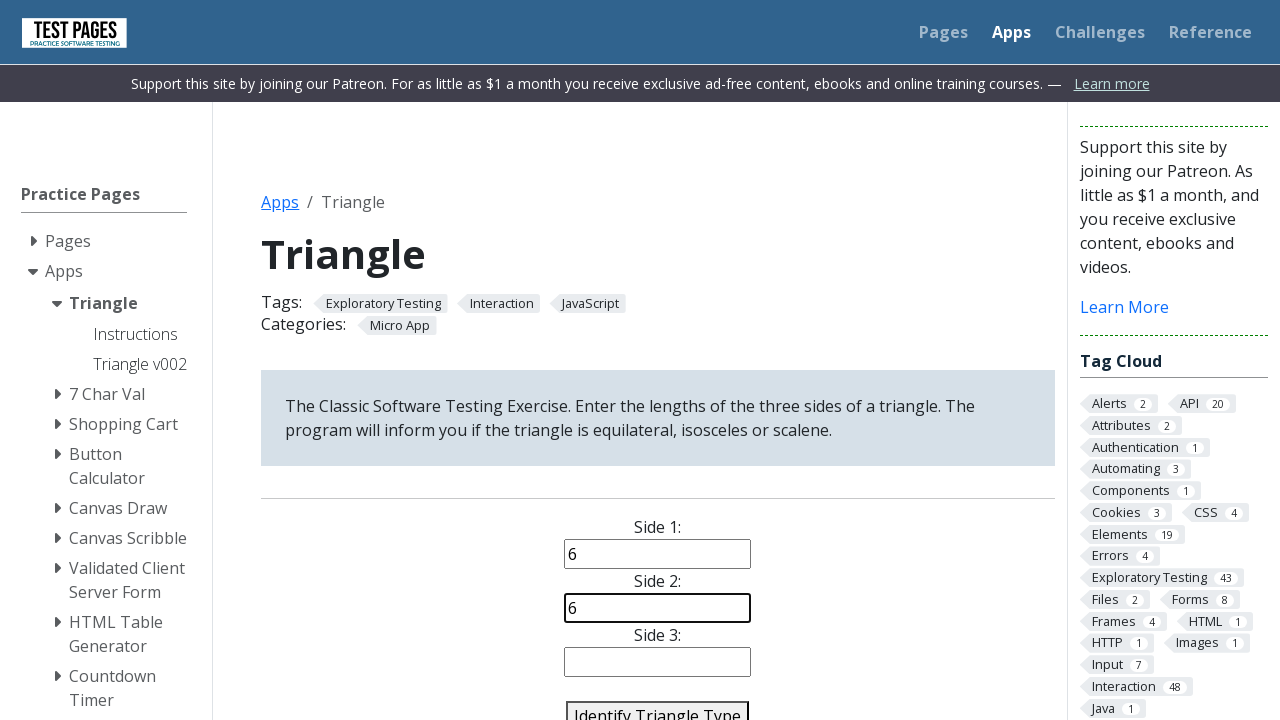

Filled side3 input with value '6' on input[name='side3']
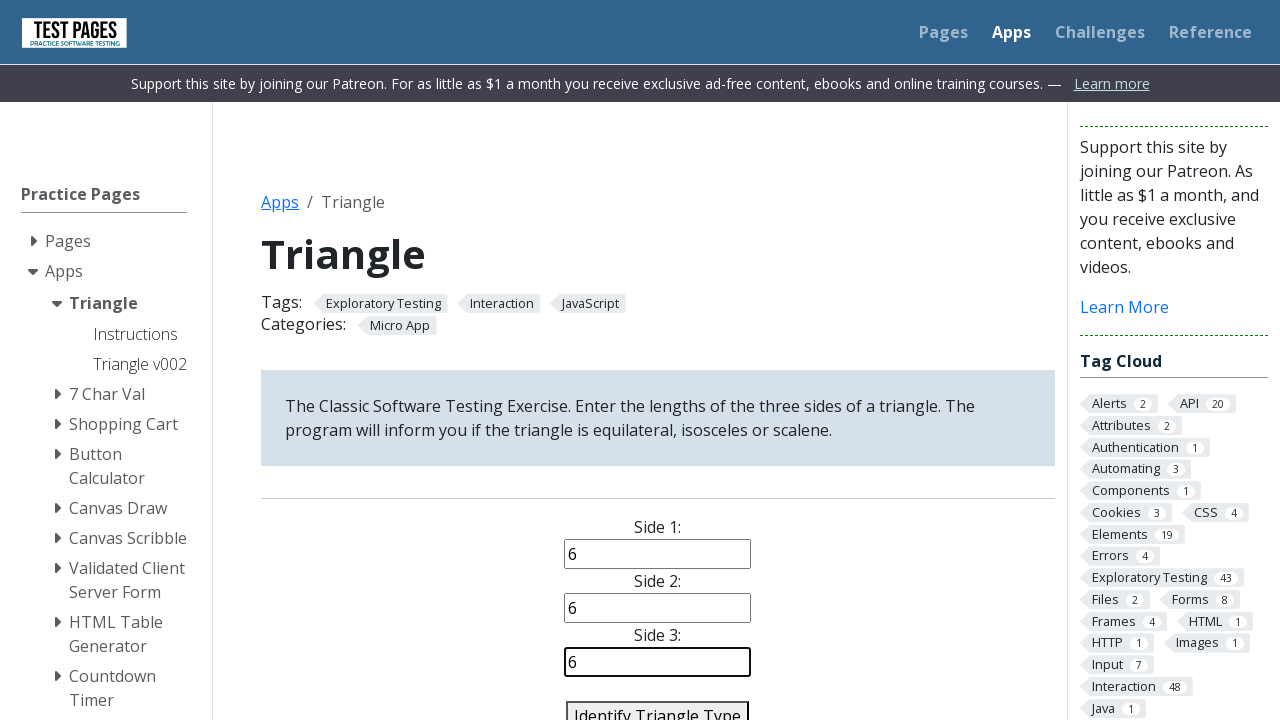

Clicked identify triangle button to classify triangle with sides 6, 6, 6 at (658, 705) on #identify-triangle-action
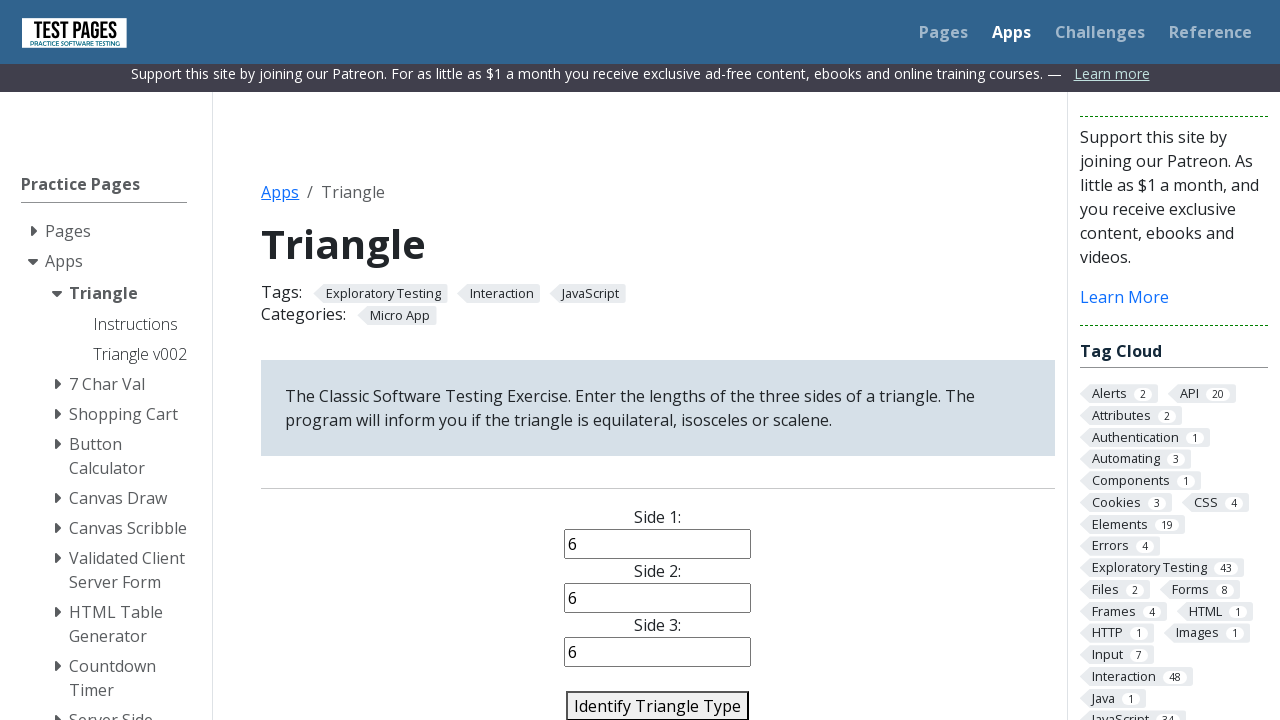

Triangle classification result appeared
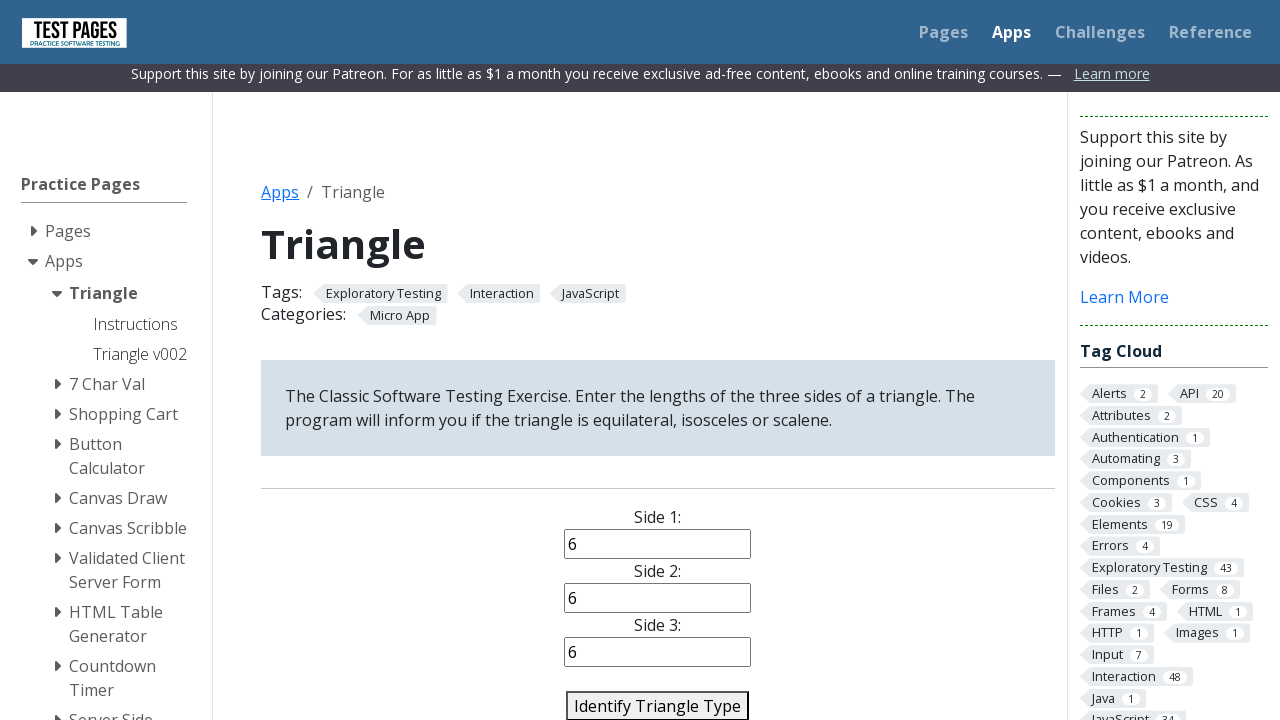

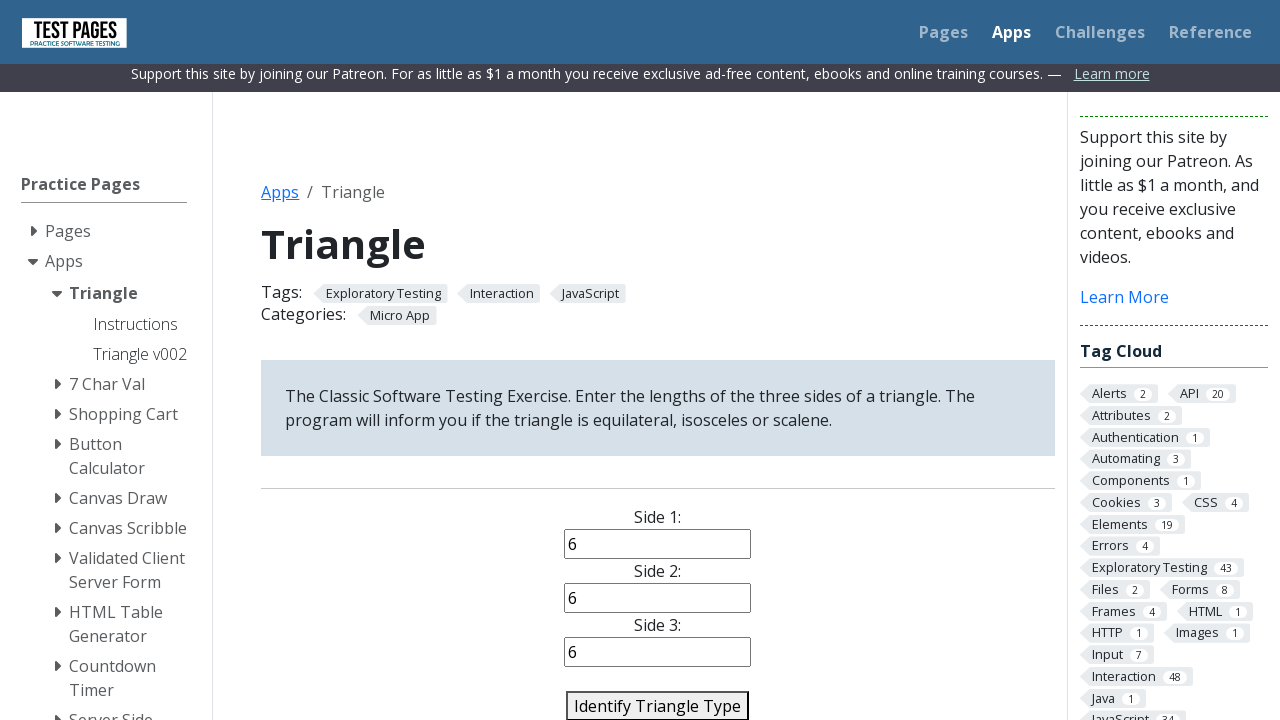